Tests dynamic loading of a hidden element by clicking Start and waiting for the Hello World message.

Starting URL: http://the-internet.herokuapp.com/dynamic_loading/1

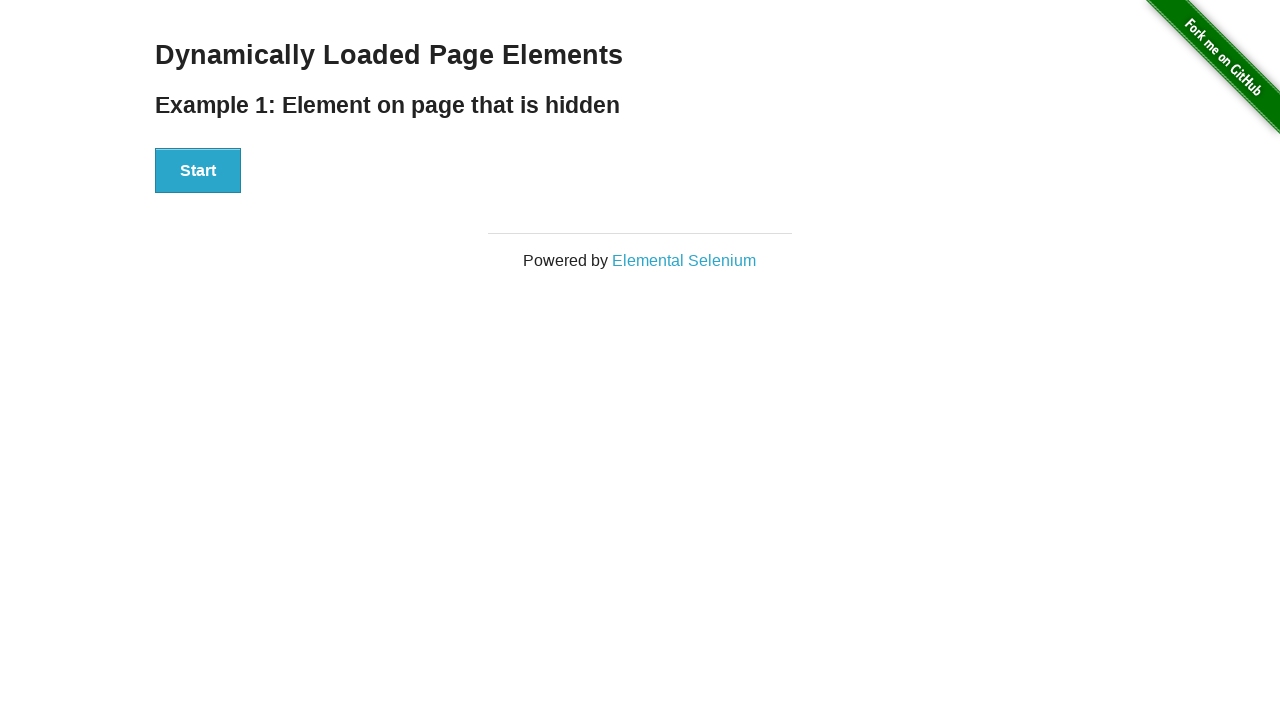

Clicked the Start button to trigger dynamic loading at (198, 171) on button
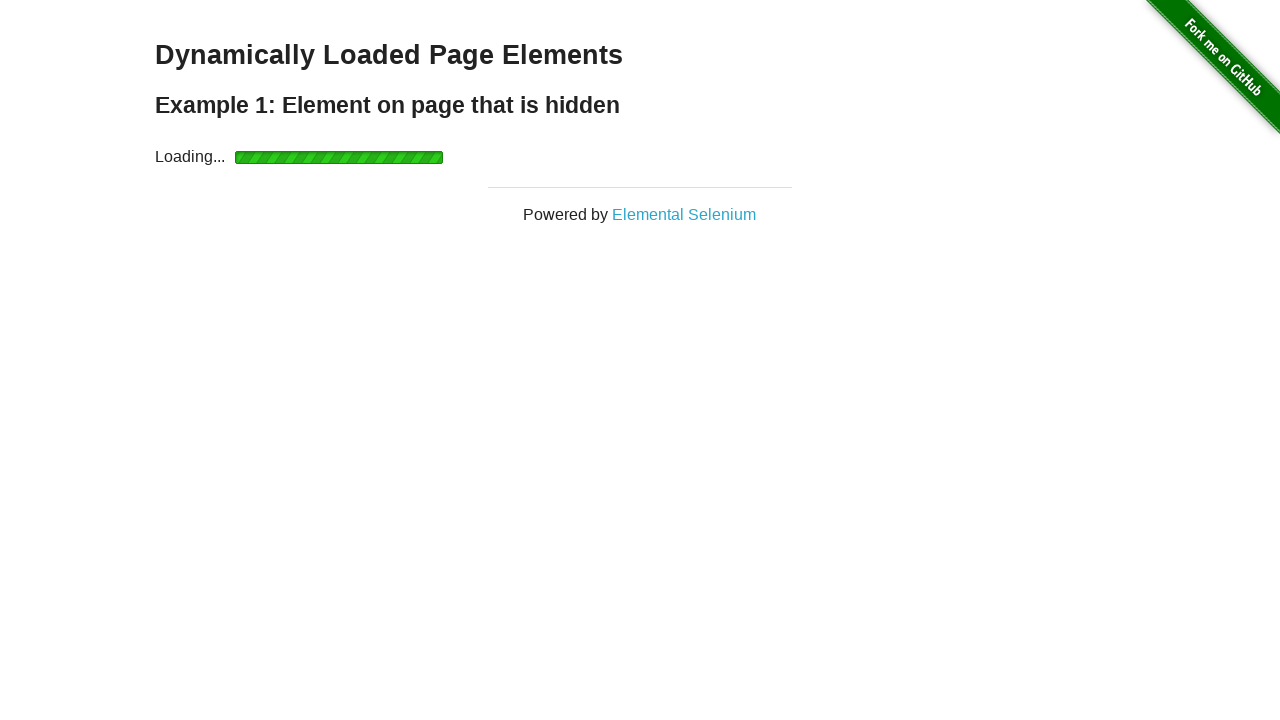

Waited for and found the hidden element with Hello World message
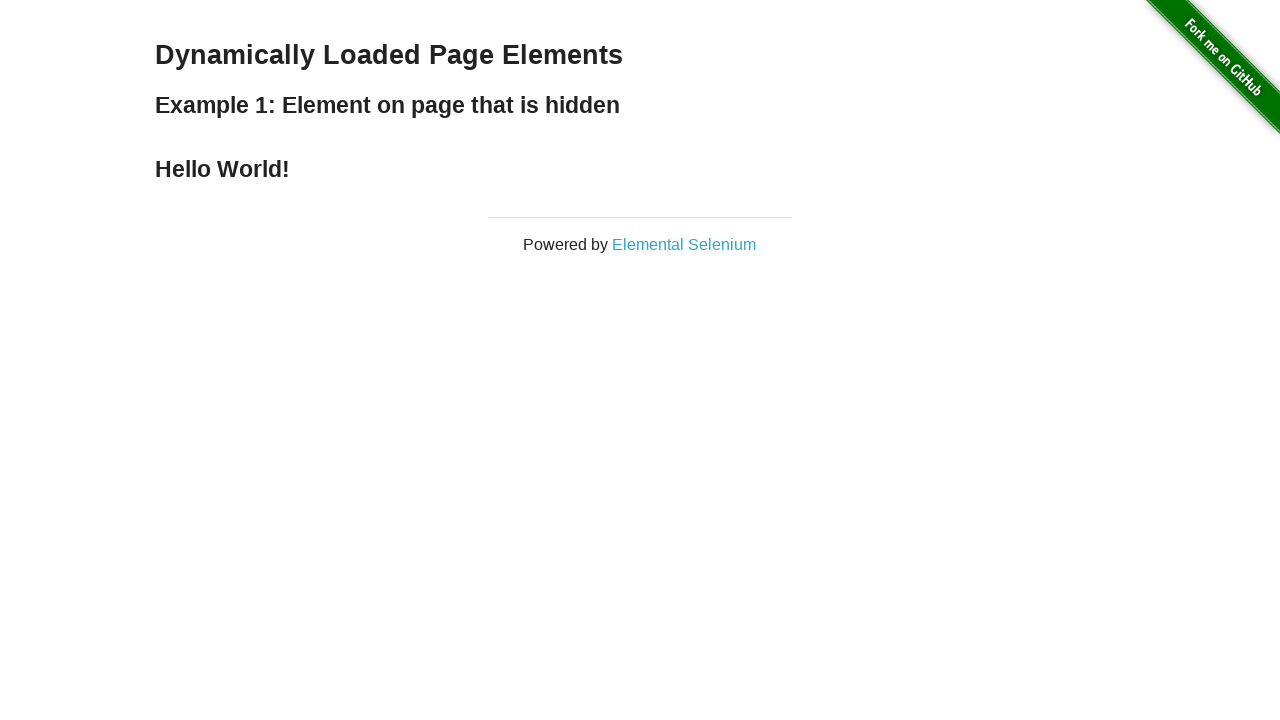

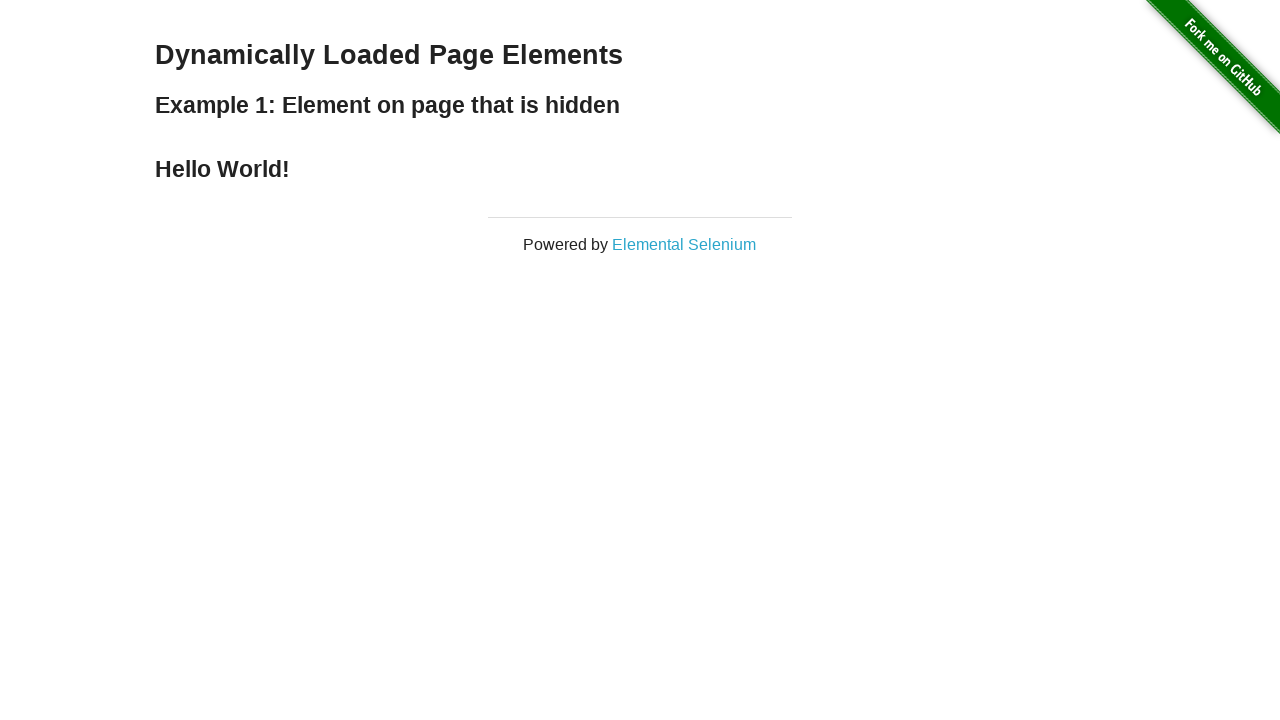